Tests that the main section and footer become visible after adding a todo item

Starting URL: https://todo-app.serenity-js.org/#/

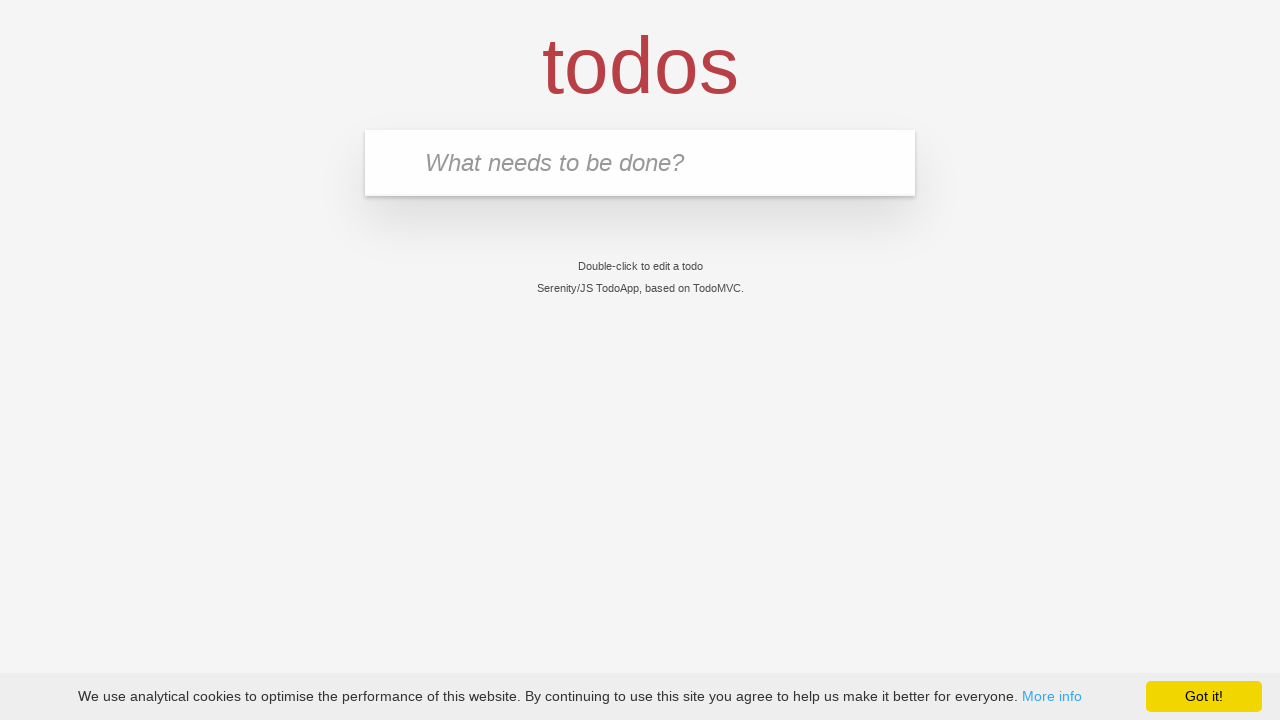

Filled new todo input with 'buy some cheese' on .new-todo
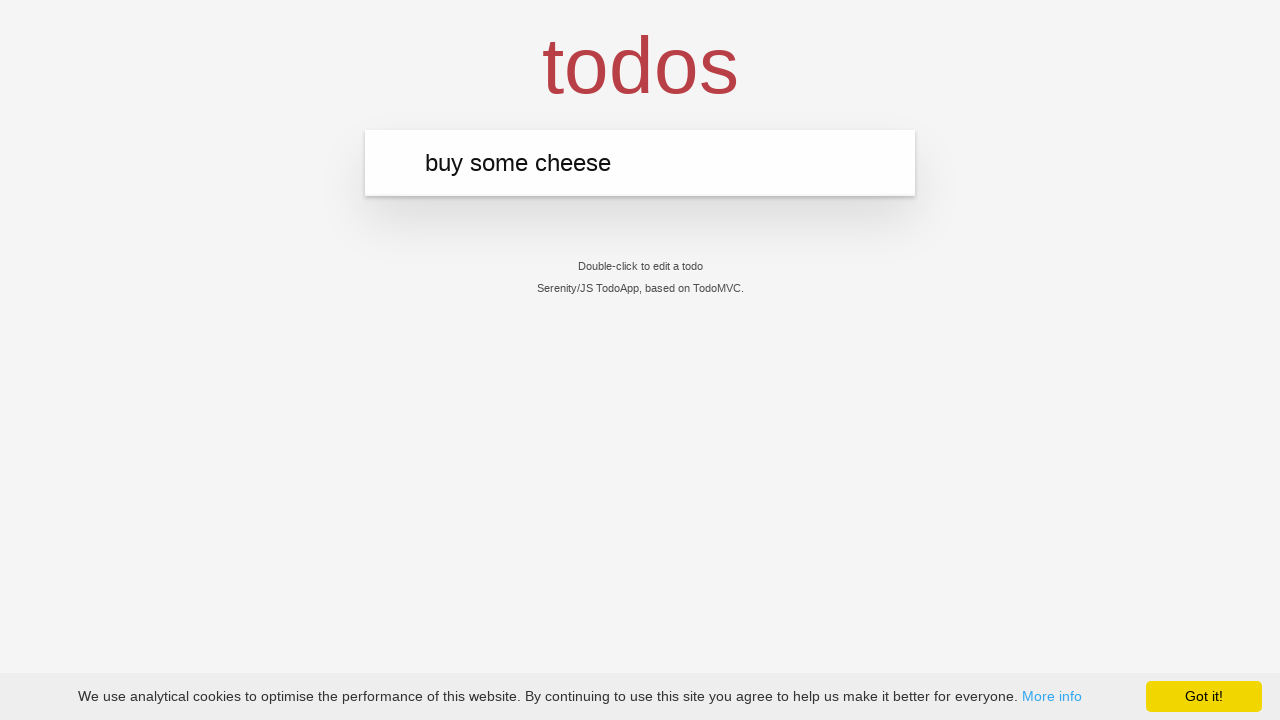

Pressed Enter to add todo item on .new-todo
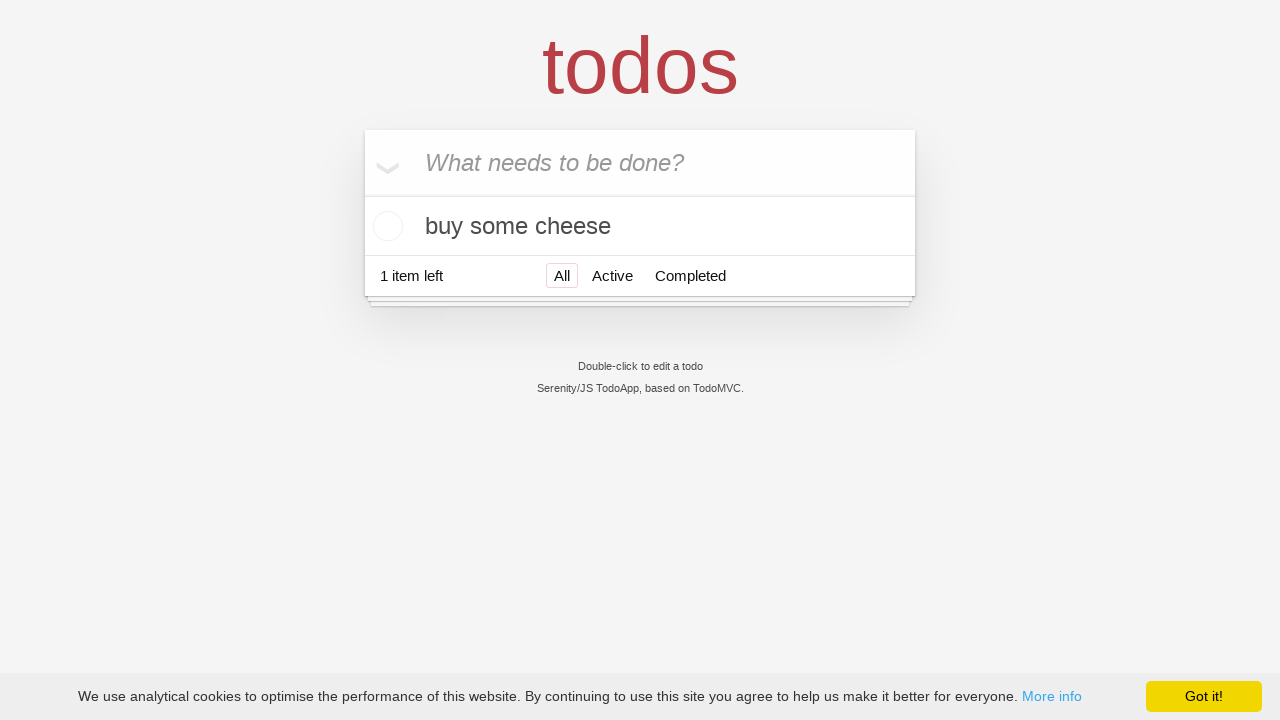

Main section (#main) became visible after adding todo item
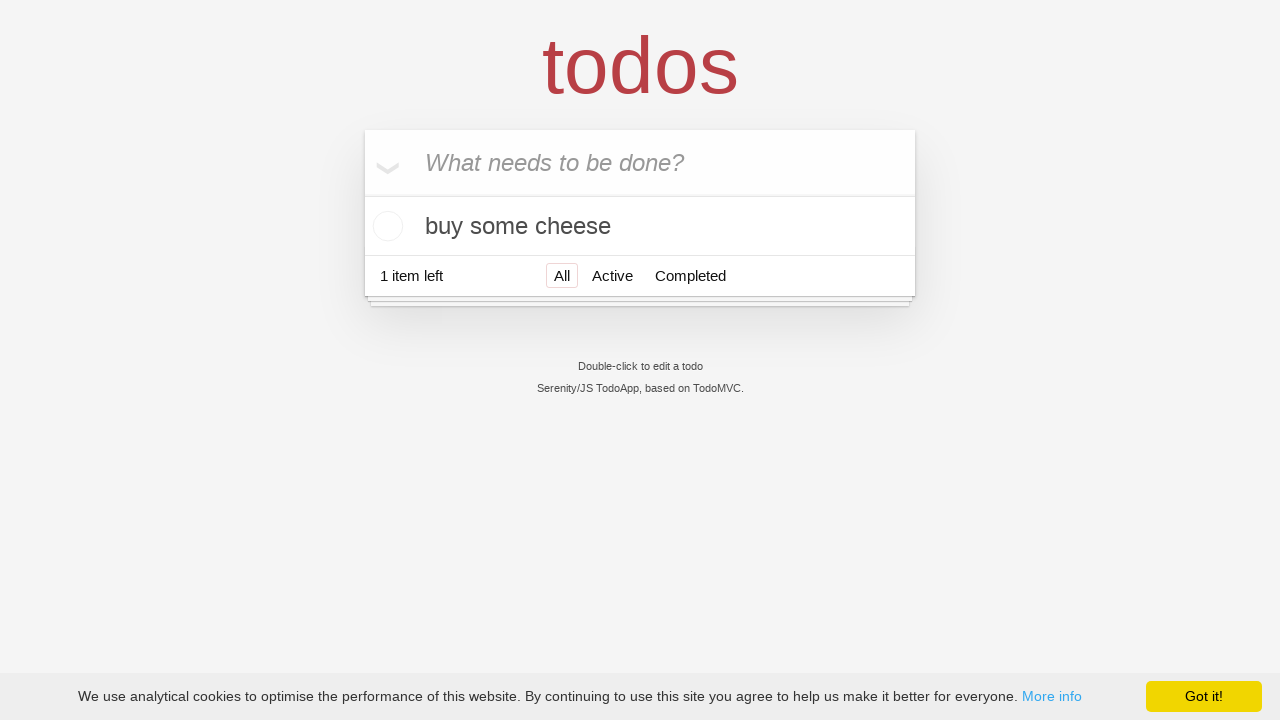

Footer section (#footer) became visible after adding todo item
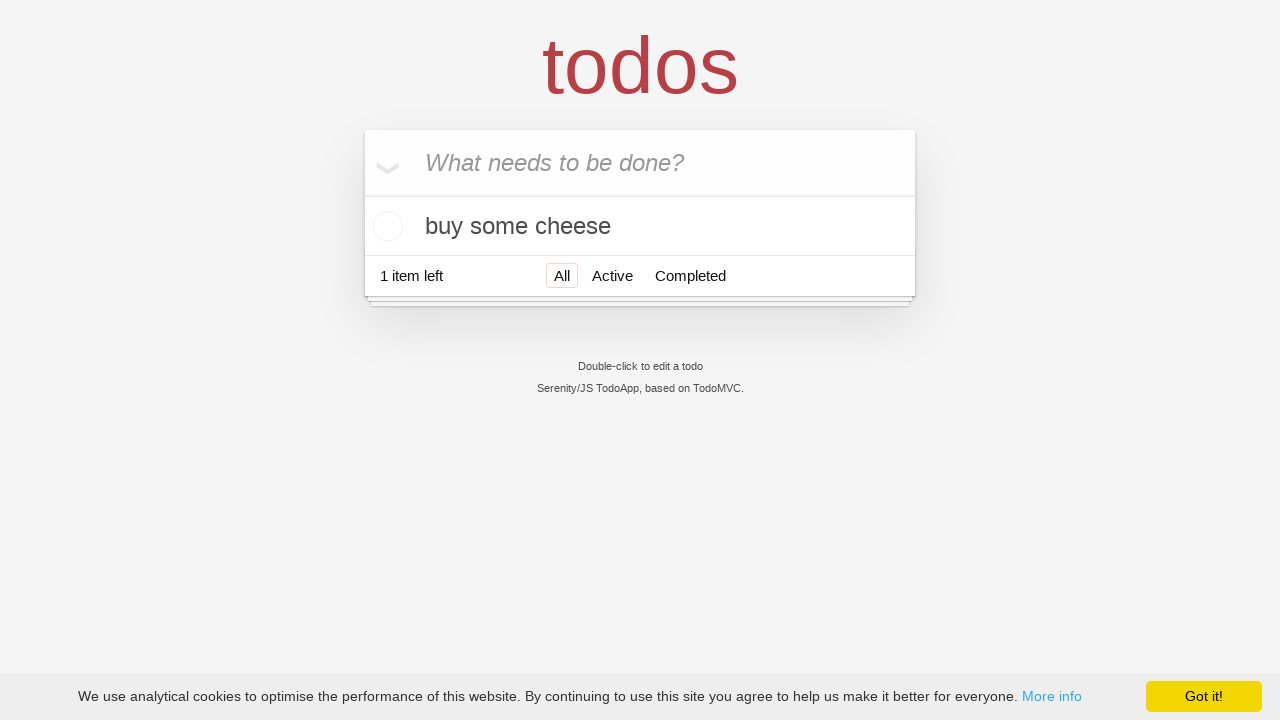

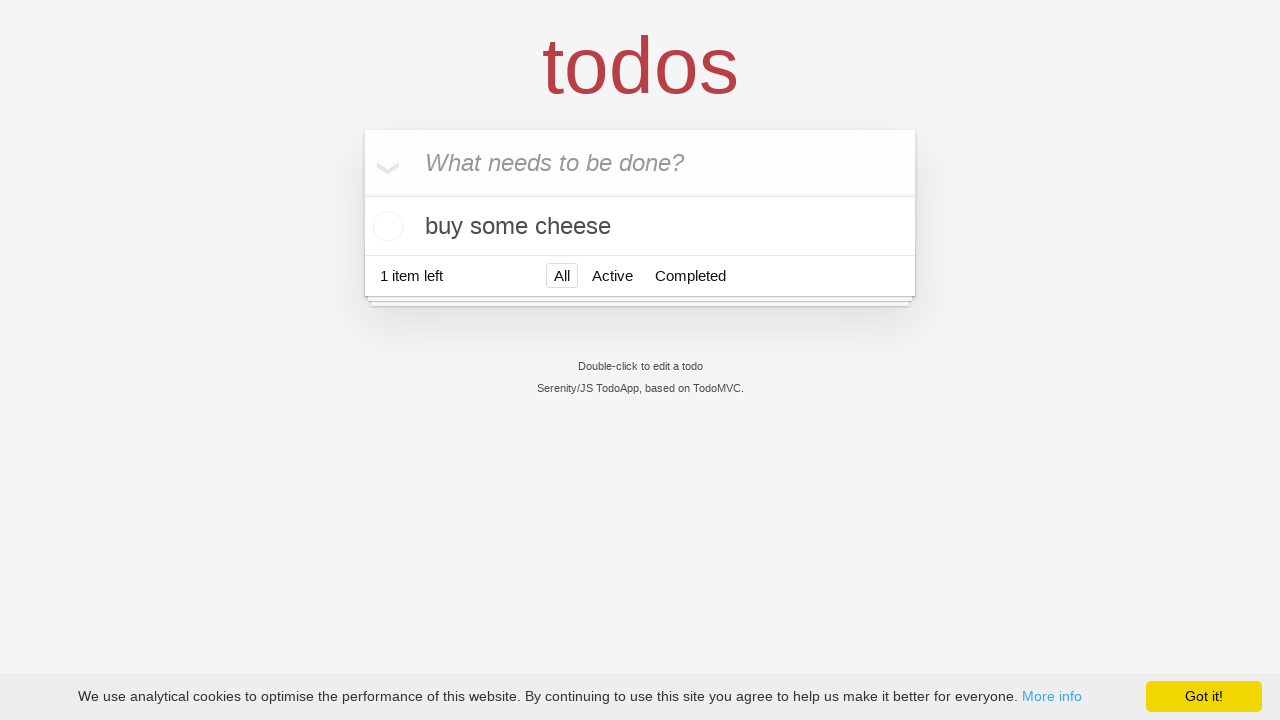